Tests dropdown selection by selecting an option from a native select menu

Starting URL: https://demoqa.com/select-menu

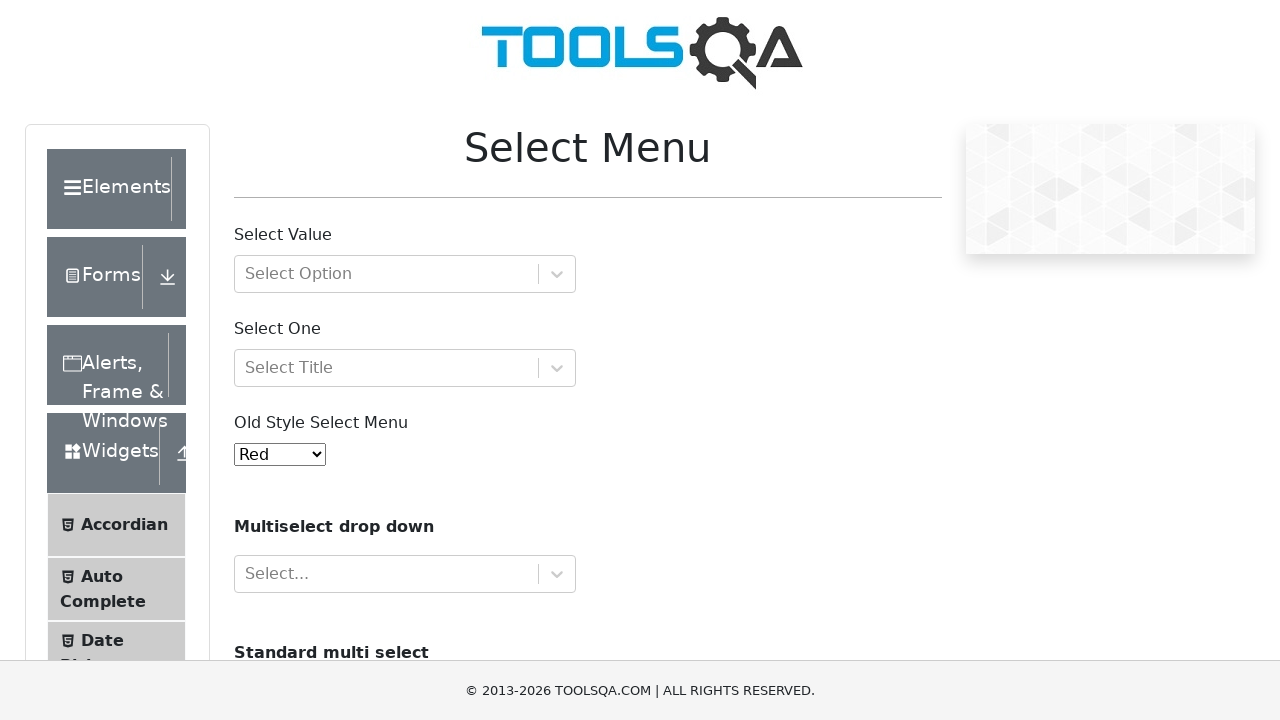

Waited for dropdown menu to be visible
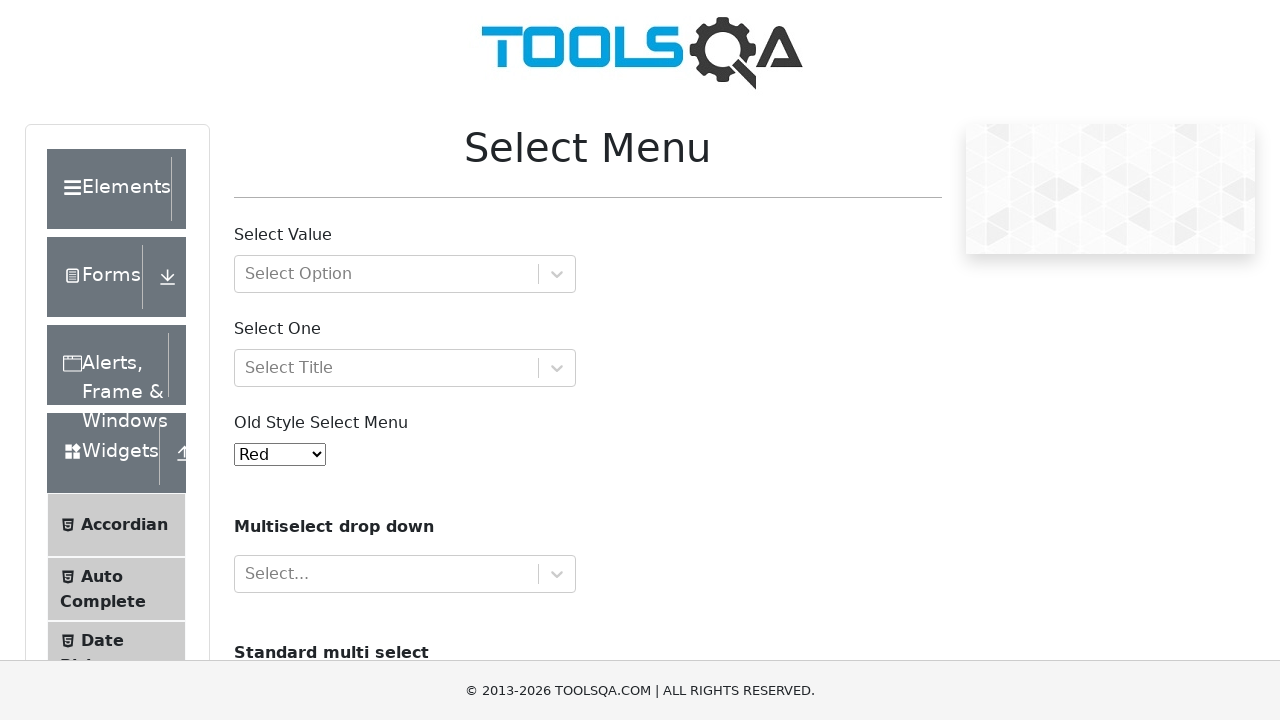

Selected 'Yellow' option from native select menu on #oldSelectMenu
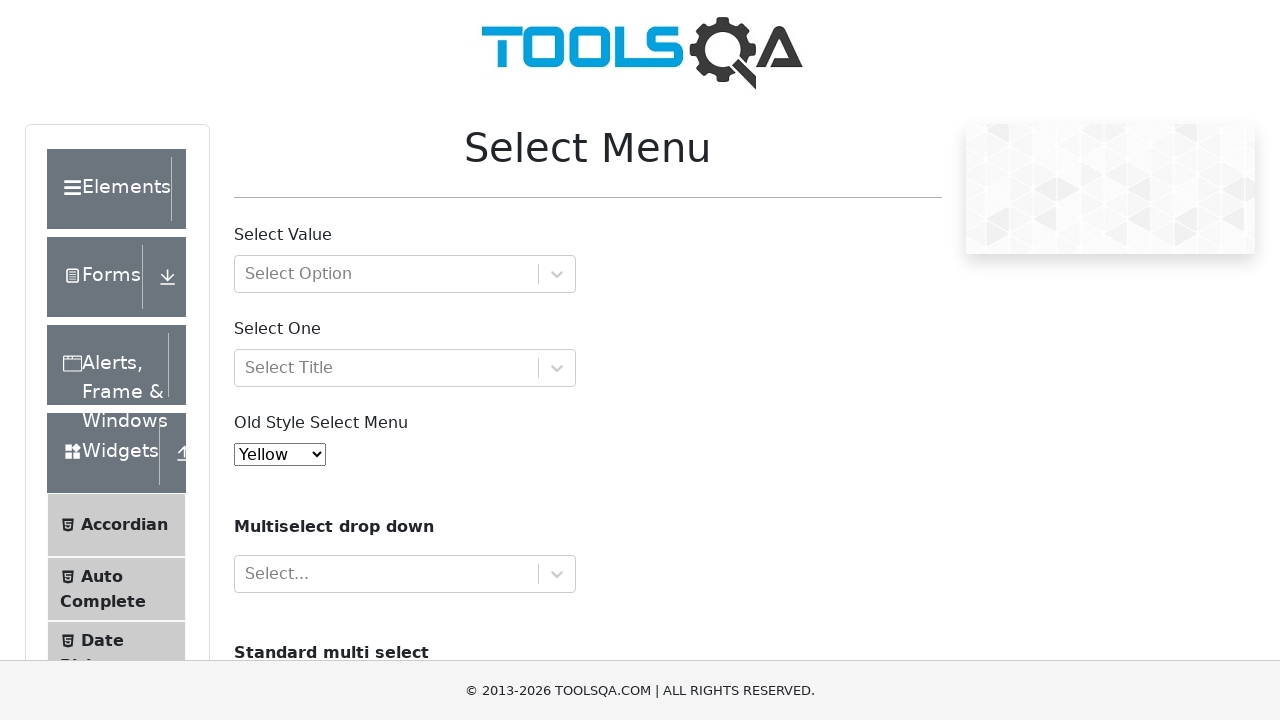

Waited 1 second to observe dropdown selection
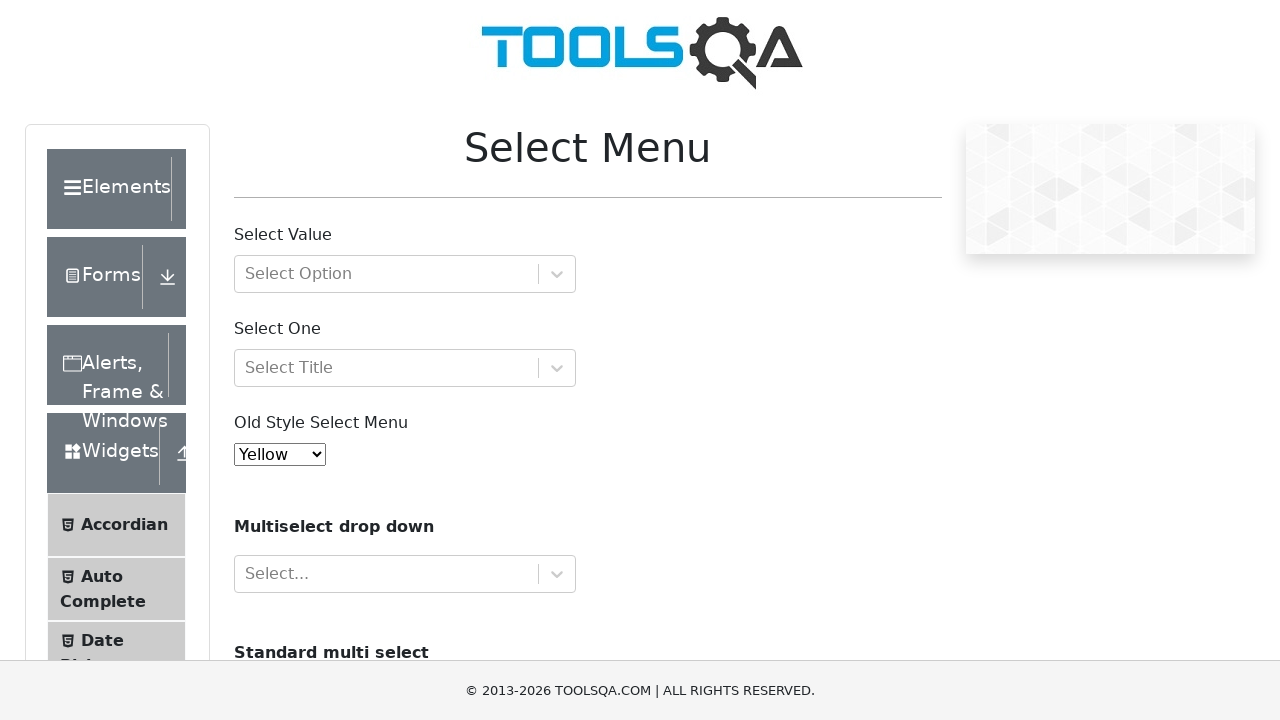

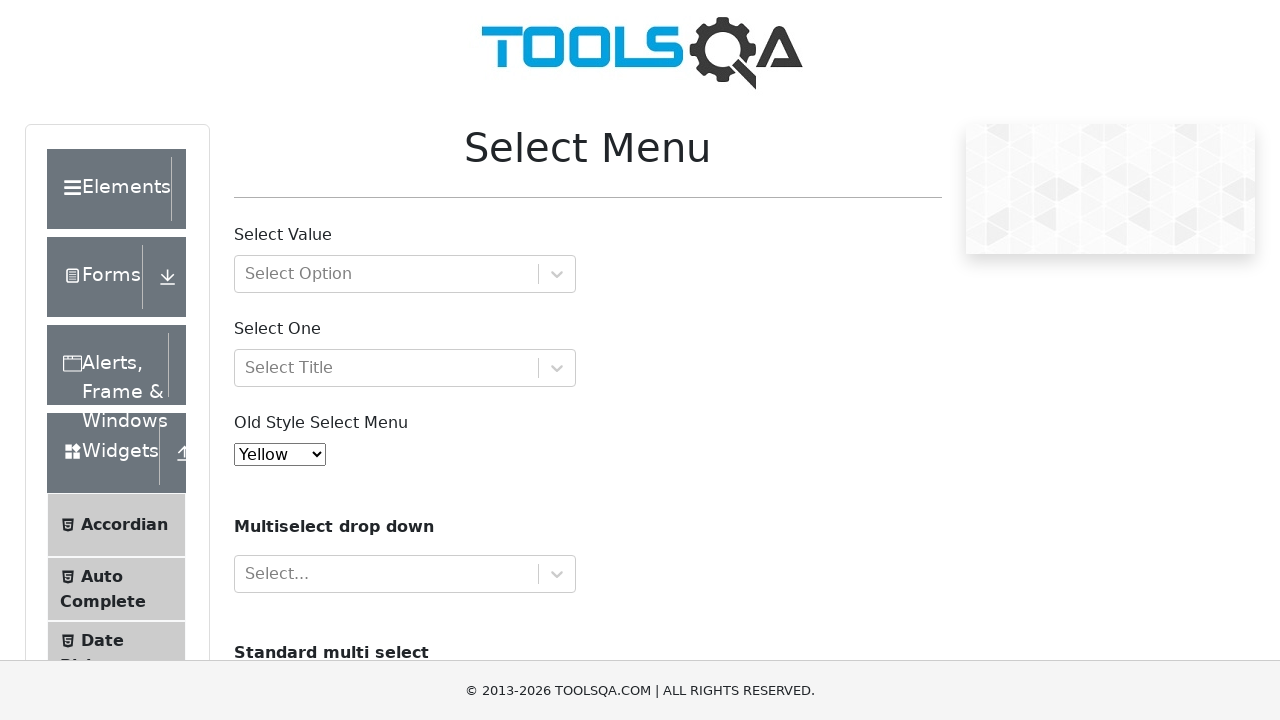